Tests adding a phone to cart without being logged in, verifying the alert message appears.

Starting URL: https://www.demoblaze.com/

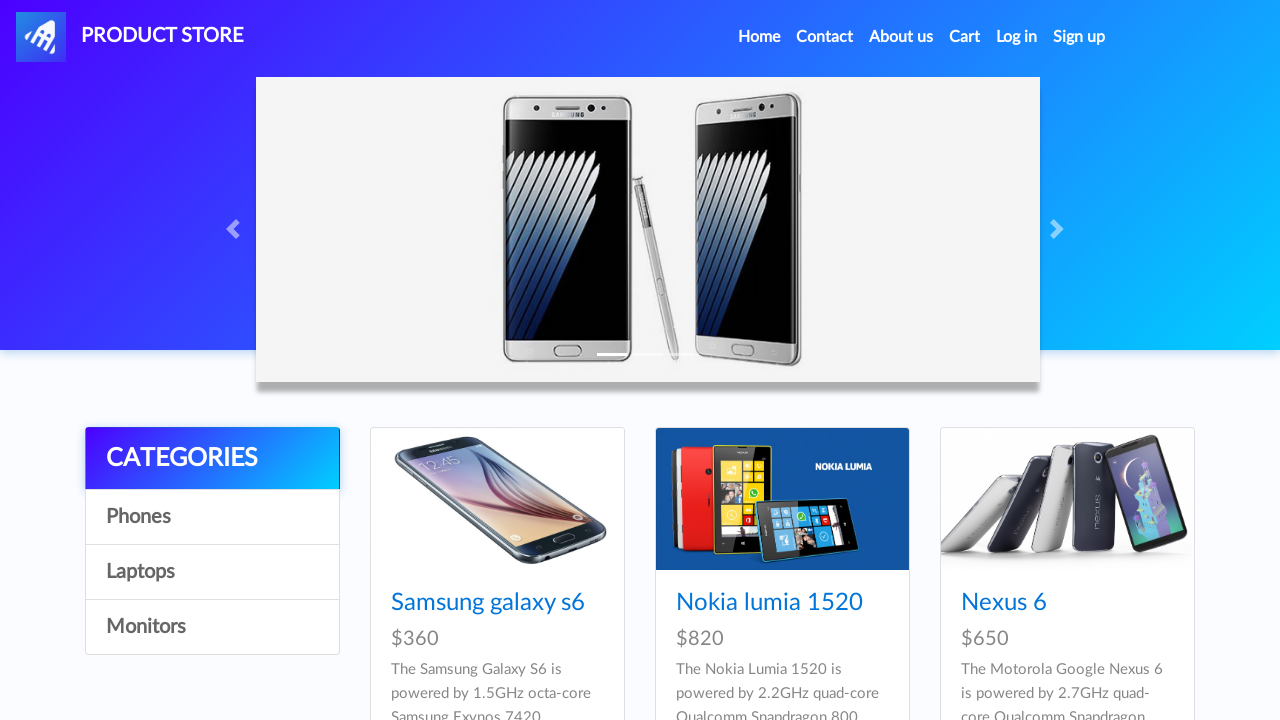

Clicked on Phones category at (212, 517) on text=Phones
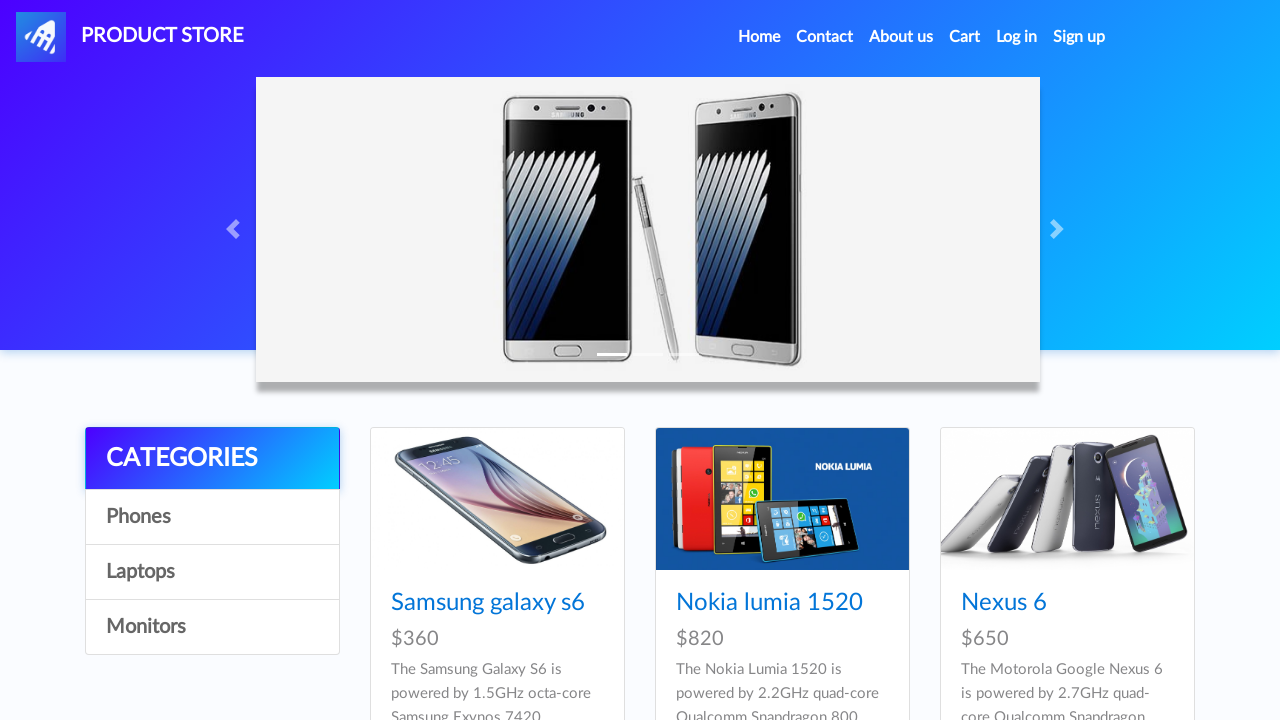

Waited 2 seconds for phones category to load
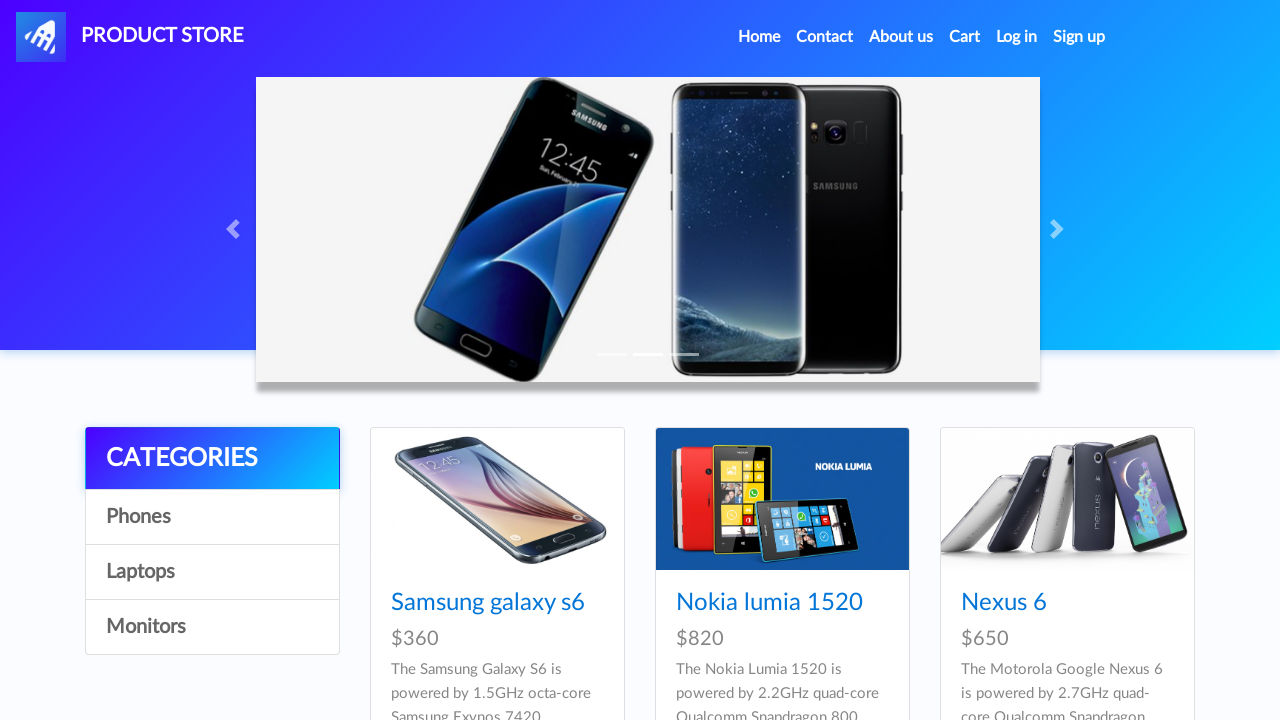

Phone cards loaded and are visible
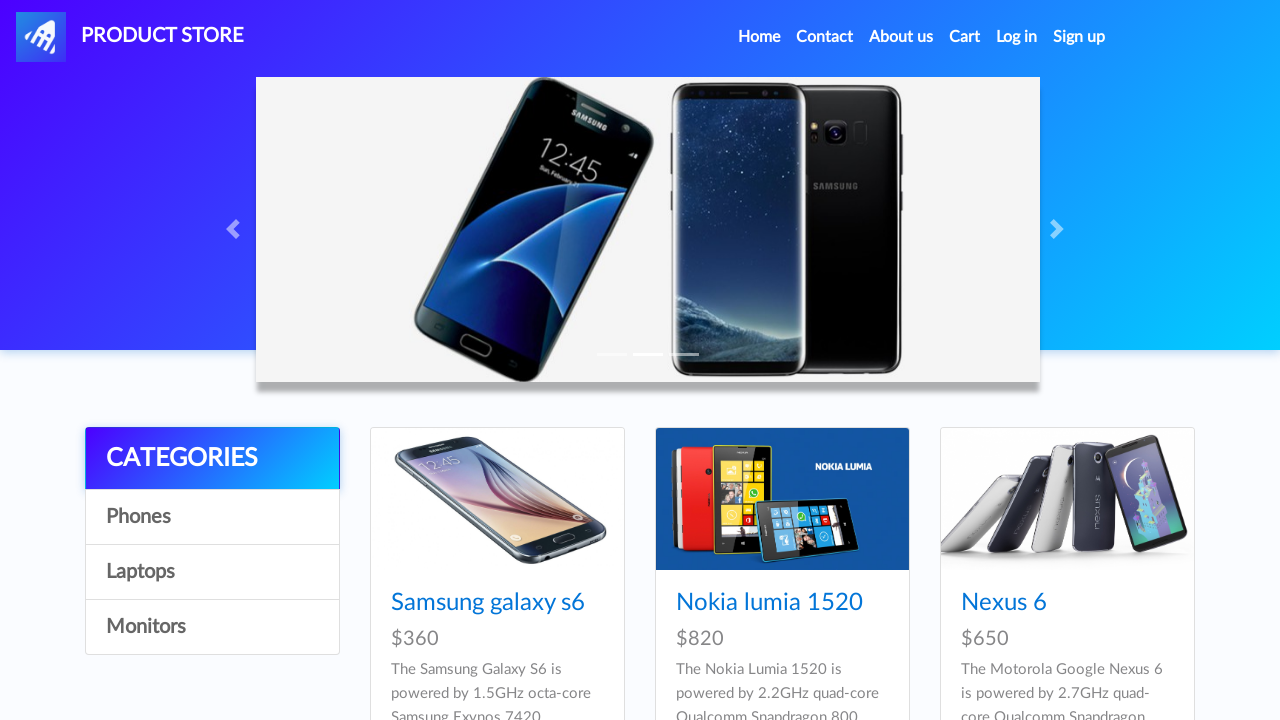

Clicked on first phone in the list at (488, 603) on .card-title a >> nth=0
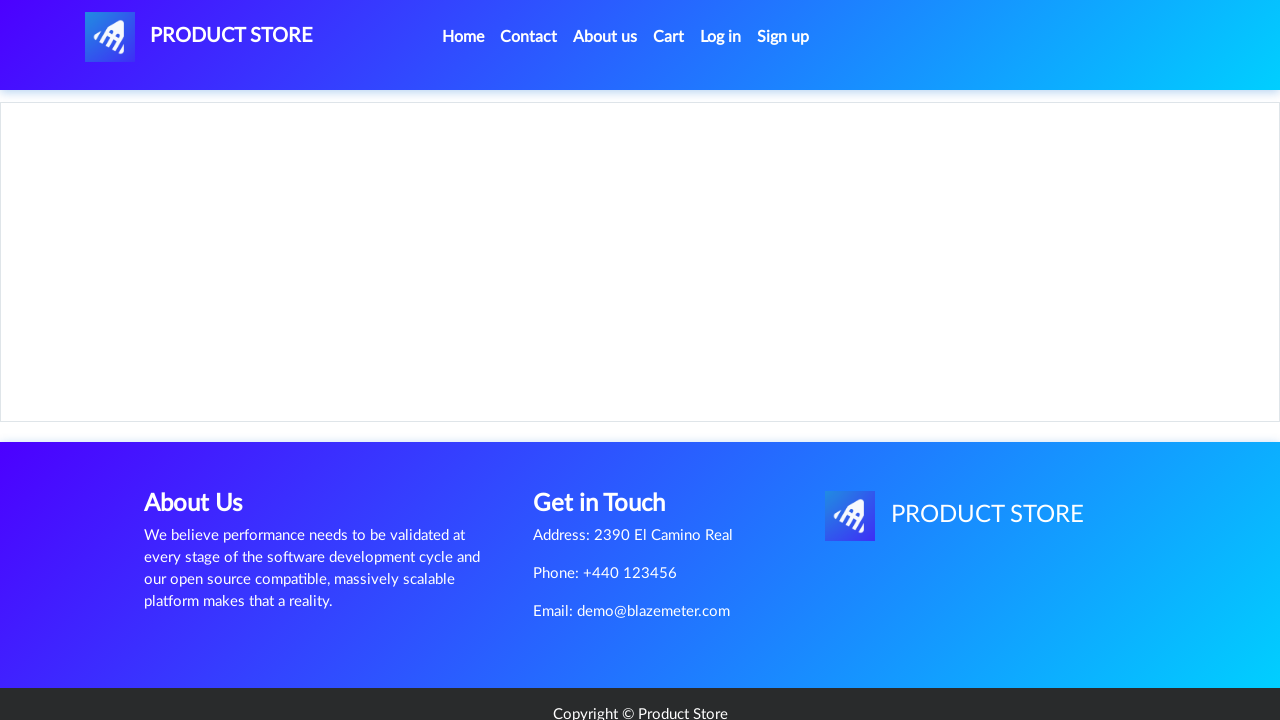

Waited 2 seconds for phone details to load
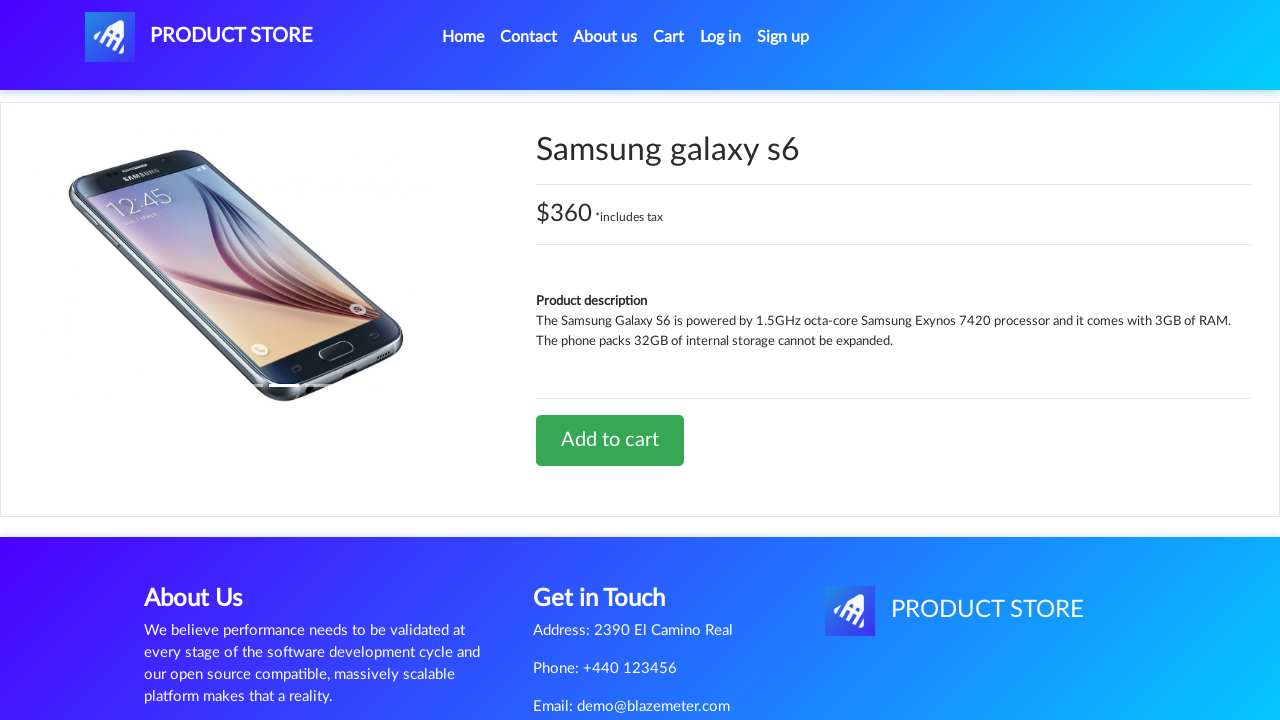

Clicked 'Add to cart' button without being logged in at (610, 440) on text=Add to cart
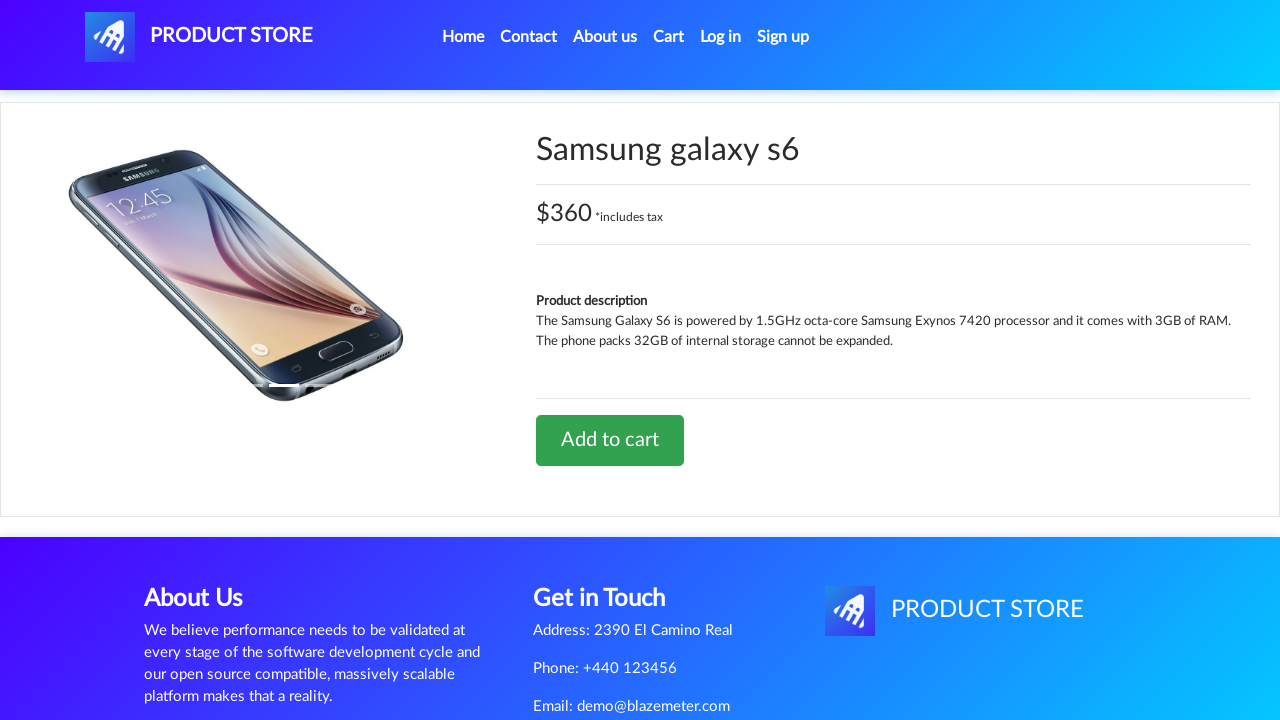

Waited 2 seconds for alert dialog to appear
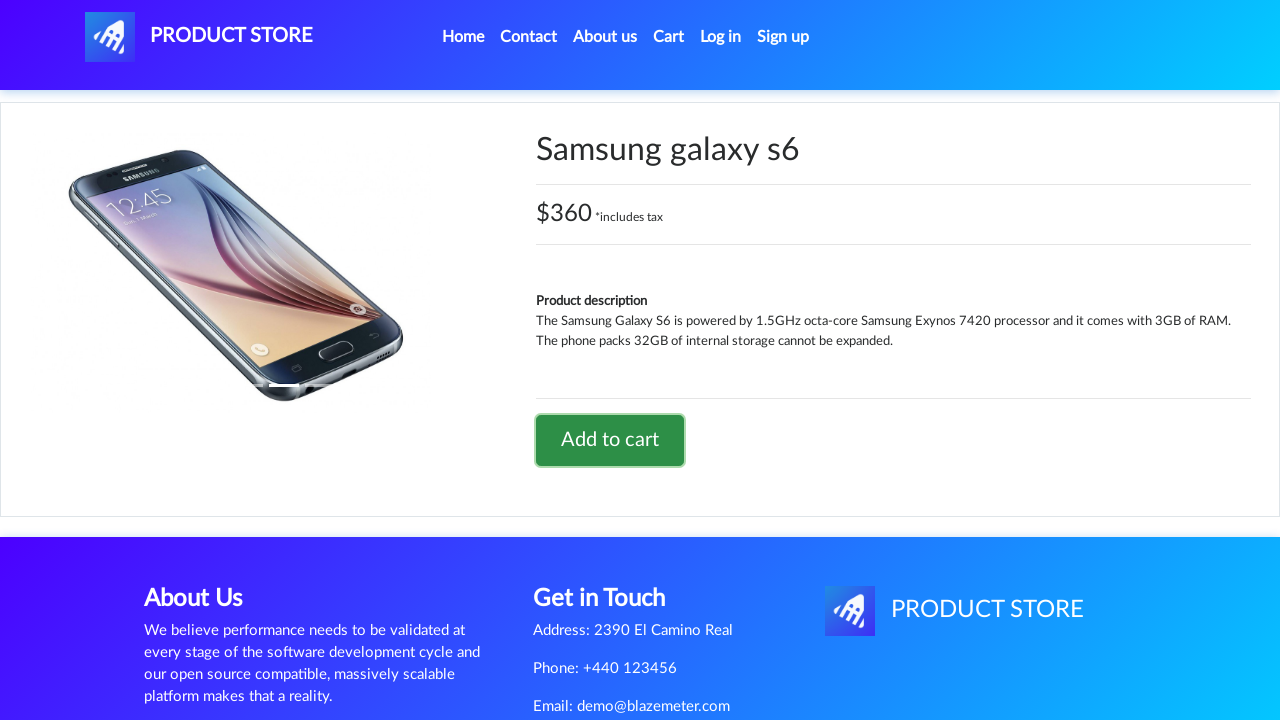

Set up dialog handler and accepted login required alert
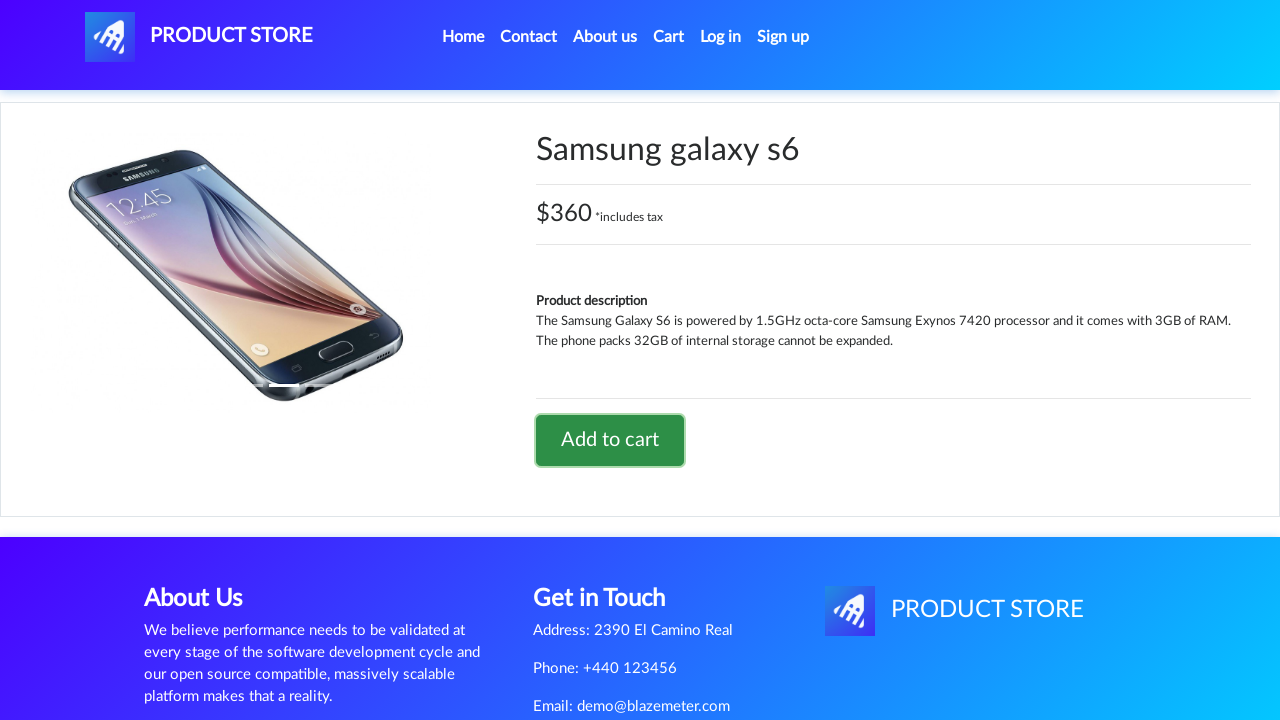

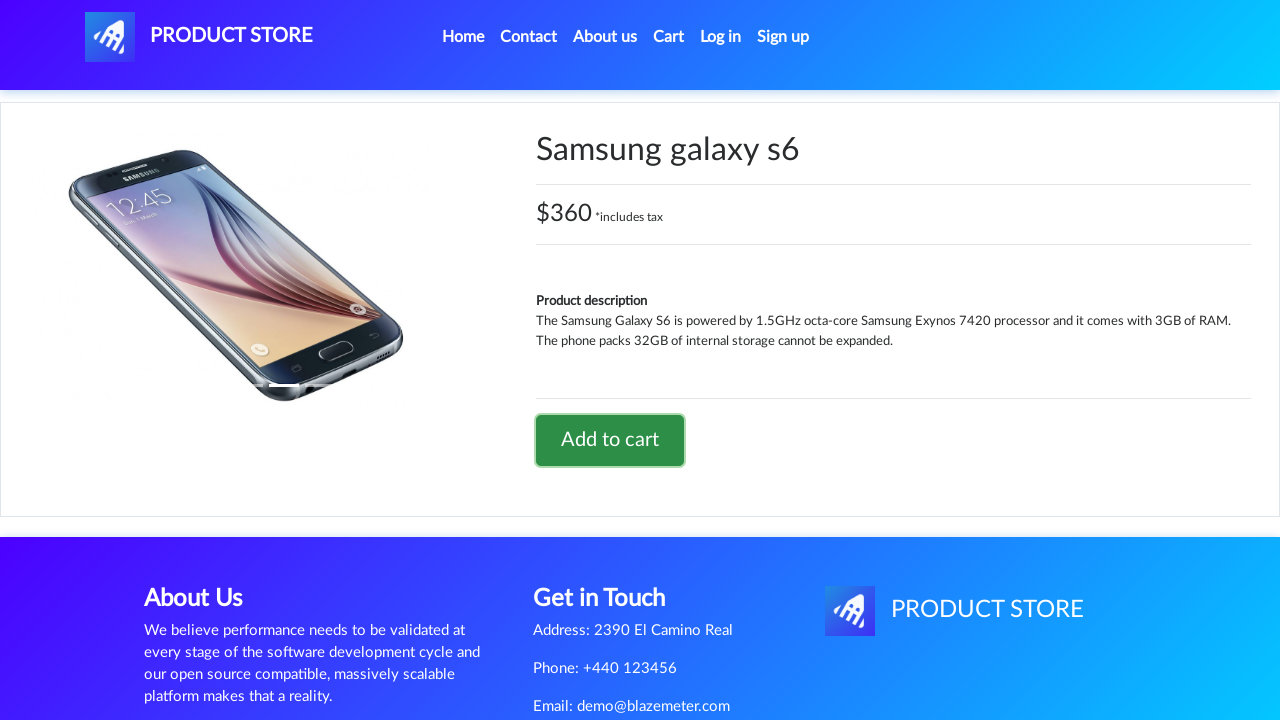